Tests checkbox selection functionality by clicking a button to reveal checkboxes and then selecting Option 1

Starting URL: https://syntaxprojects.com/synchronization-waits-homework.php

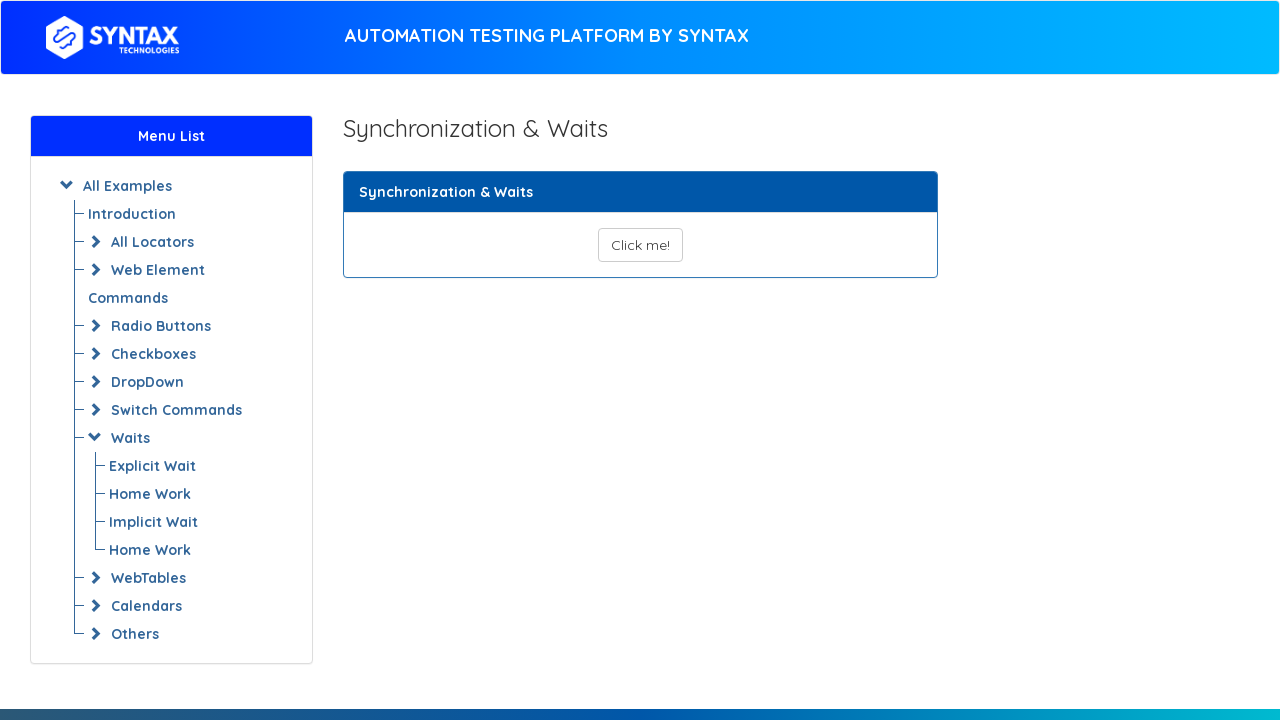

Clicked 'Click me' button to reveal checkboxes at (640, 245) on button#show_text_synchronize_three
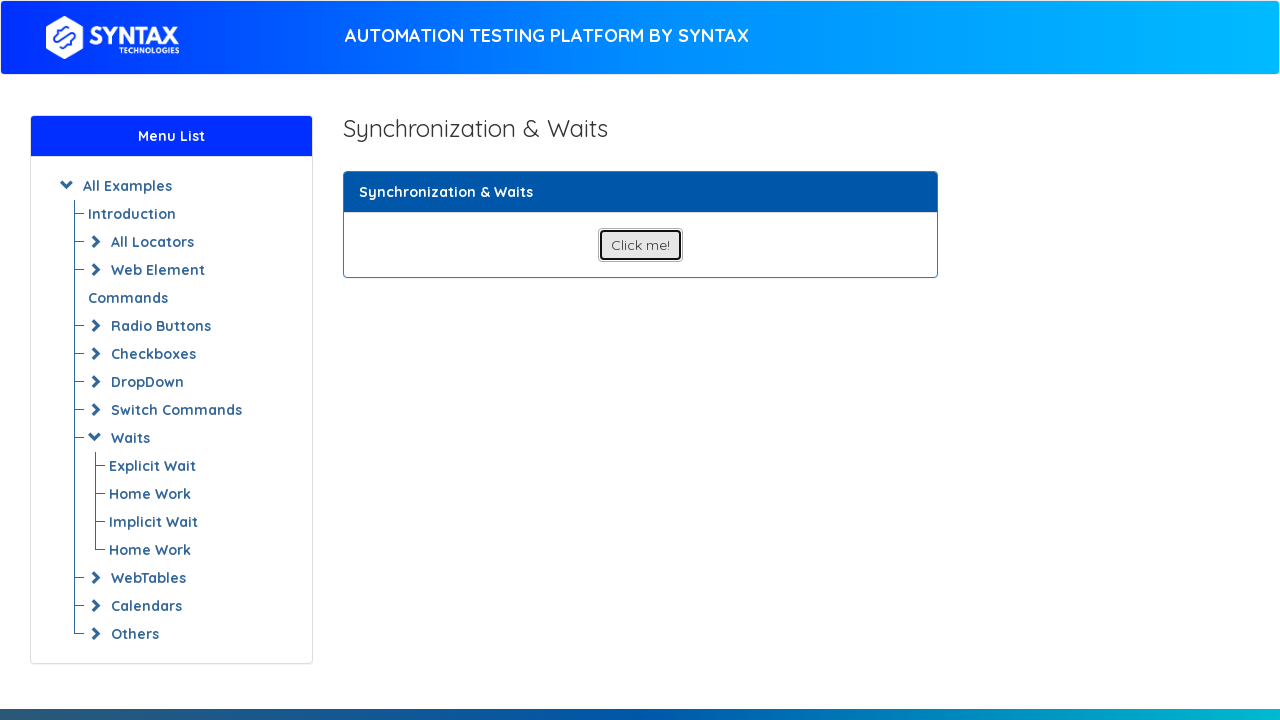

Waited for Option-1 checkbox to become visible
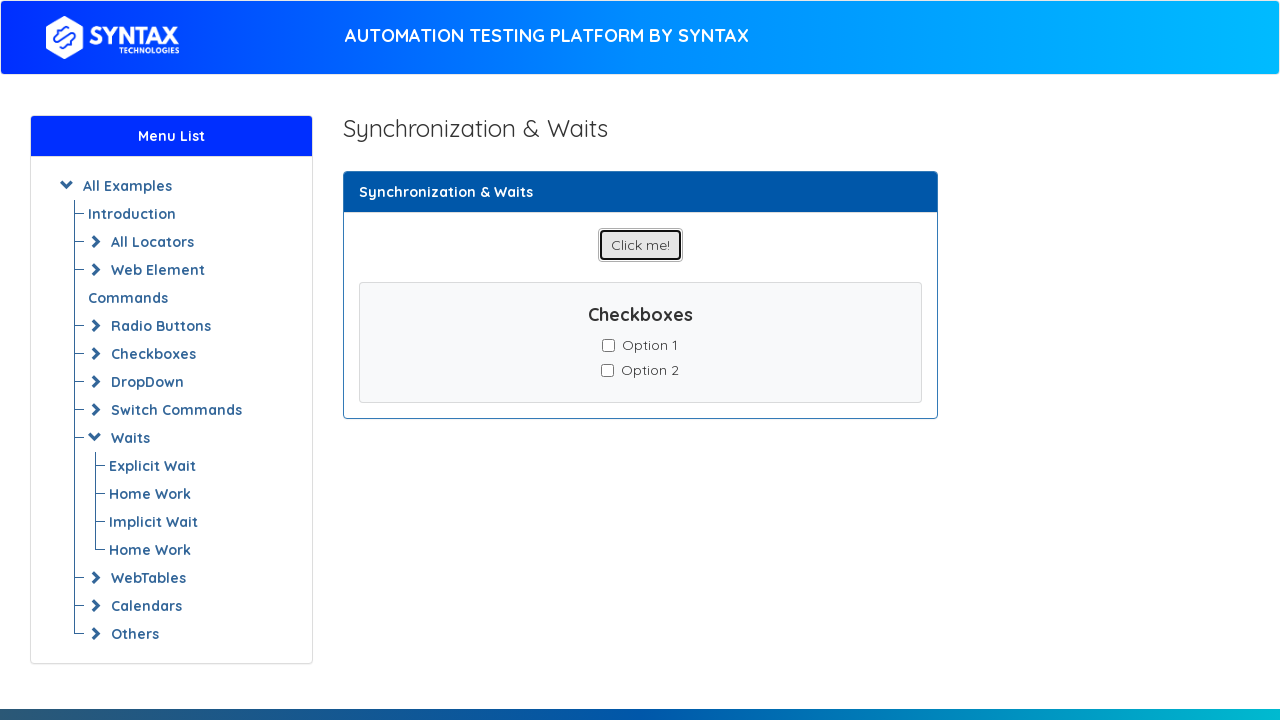

Clicked Option-1 checkbox to select it at (608, 345) on input[value='Option-1']
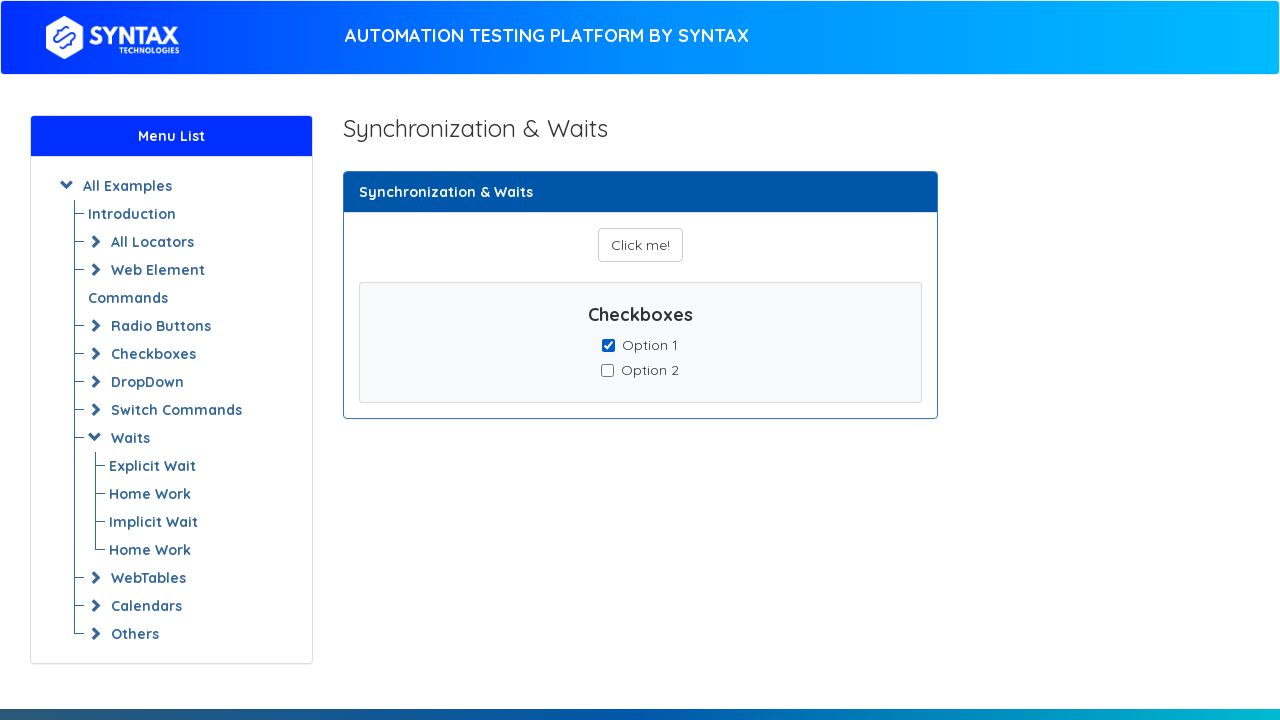

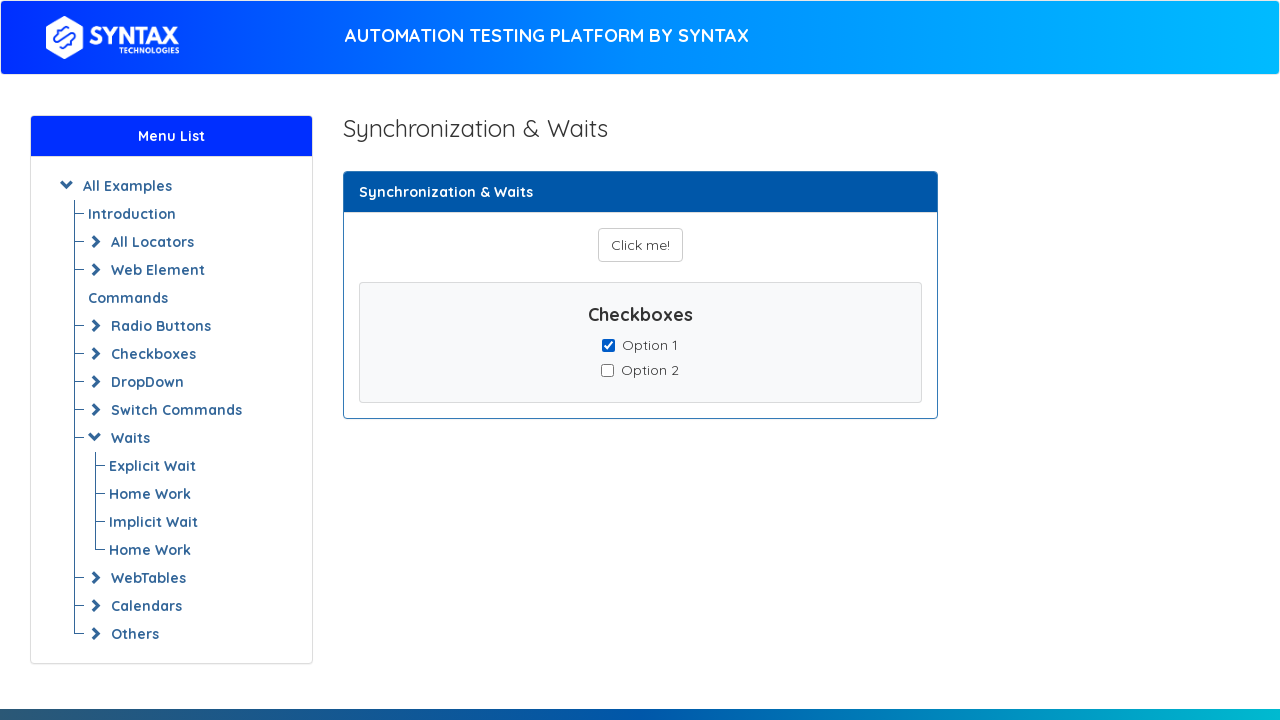